Tests keyboard input functionality by clicking on a name field, entering a name with special characters, and clicking a button

Starting URL: https://formy-project.herokuapp.com/keypress

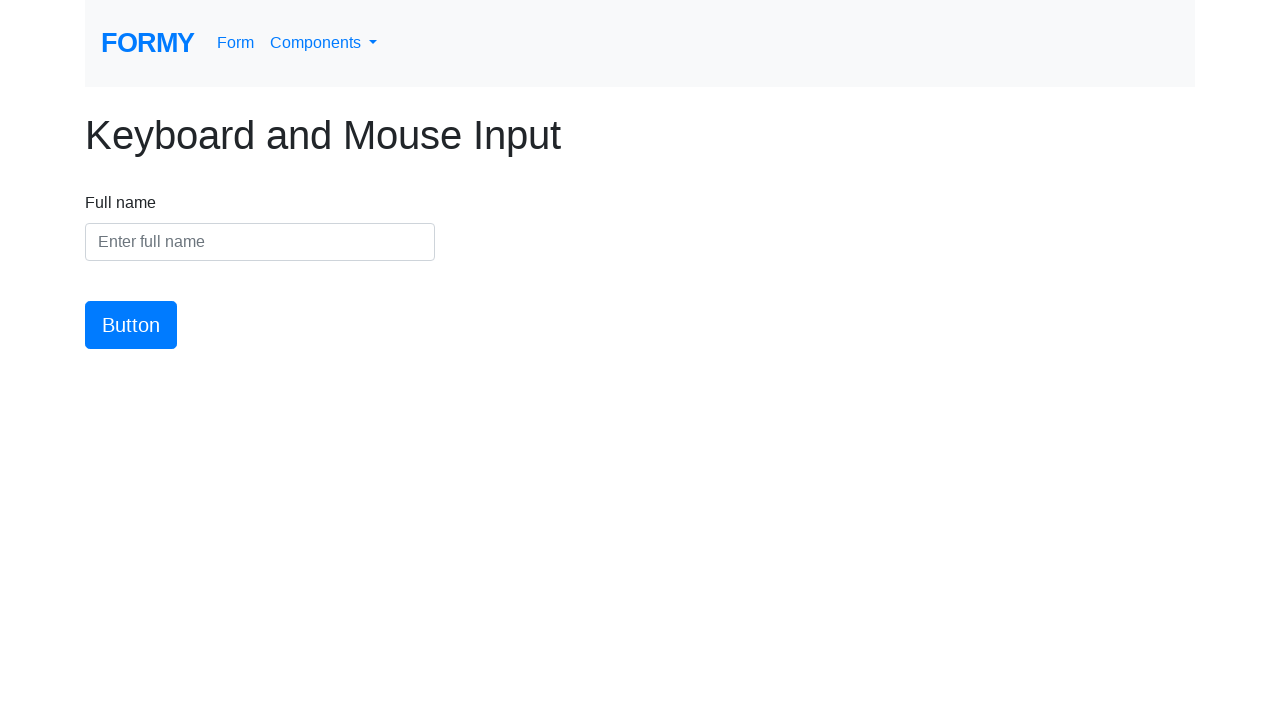

Clicked on the name input field at (260, 242) on #name
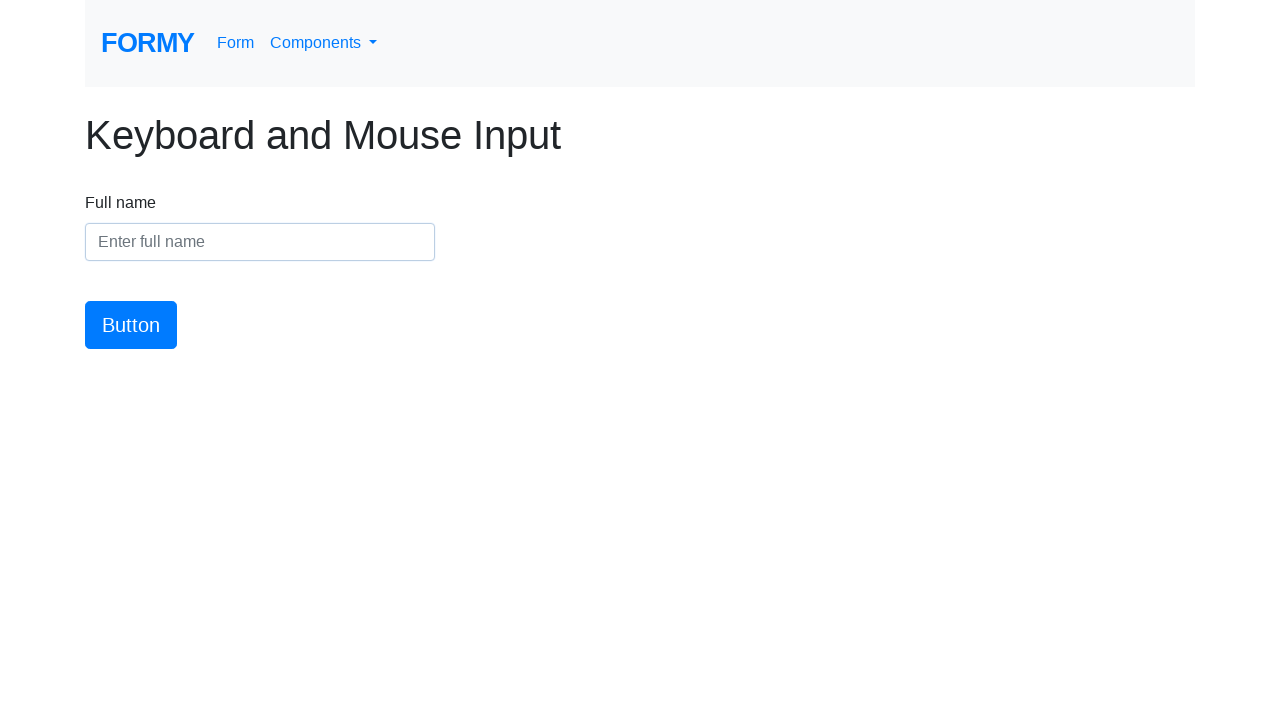

Entered name 'John O'Halloran' with special character (apostrophe) on #name
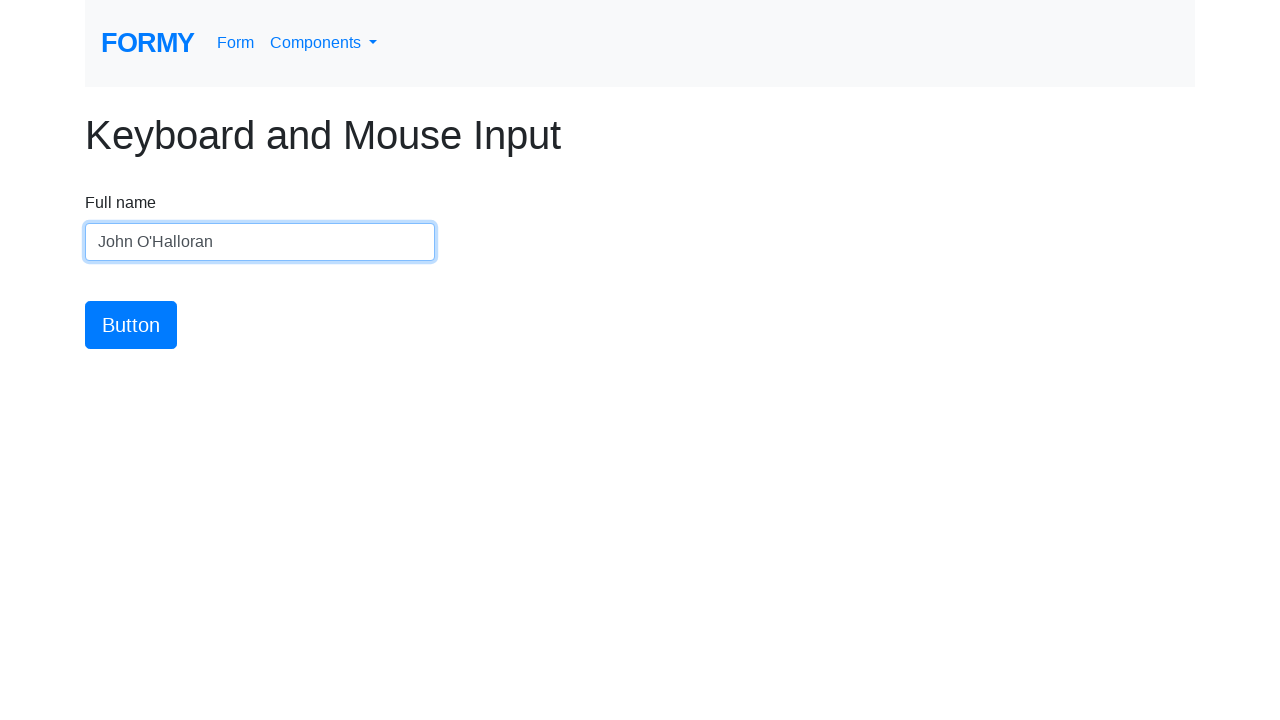

Clicked the submit button at (131, 325) on #button
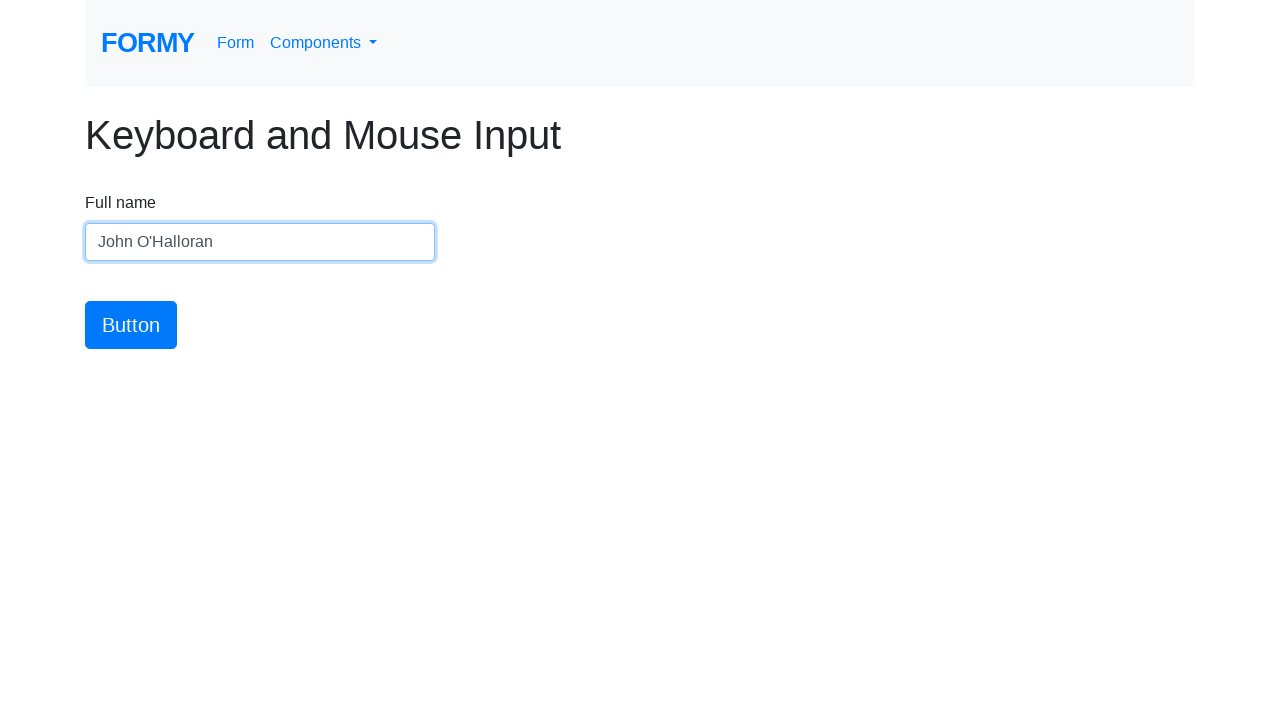

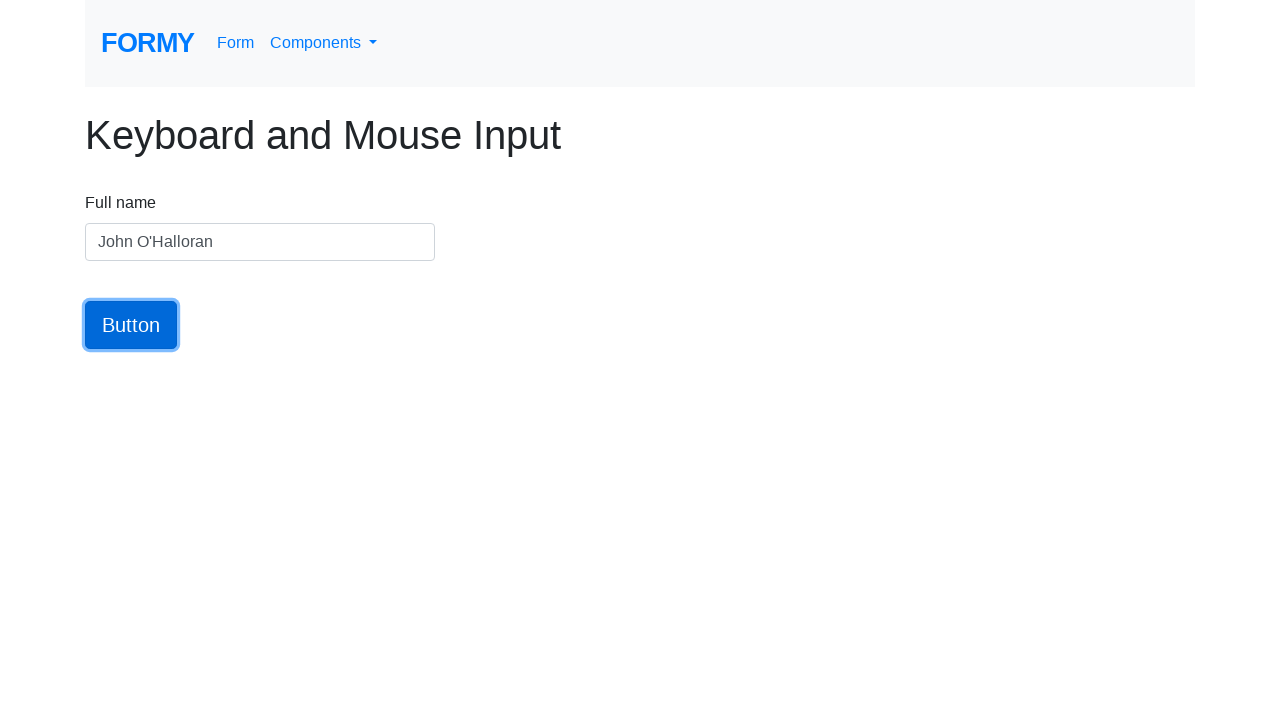